Navigates to Nike's new men's shoes product listing page and waits for products to load

Starting URL: https://www.nike.com/bg/w/new-mens-shoes-3n82yznik1zy7ok?sort=newest

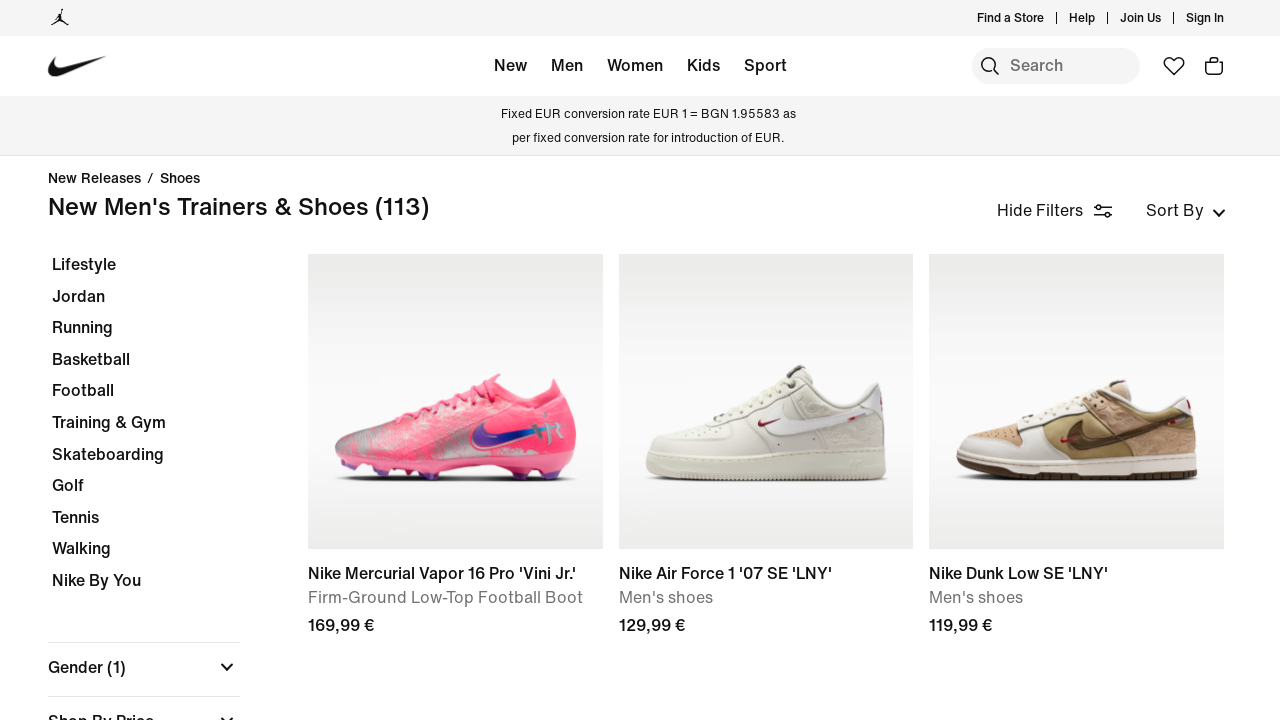

Waited for network idle state - products loaded on Nike mens shoes page
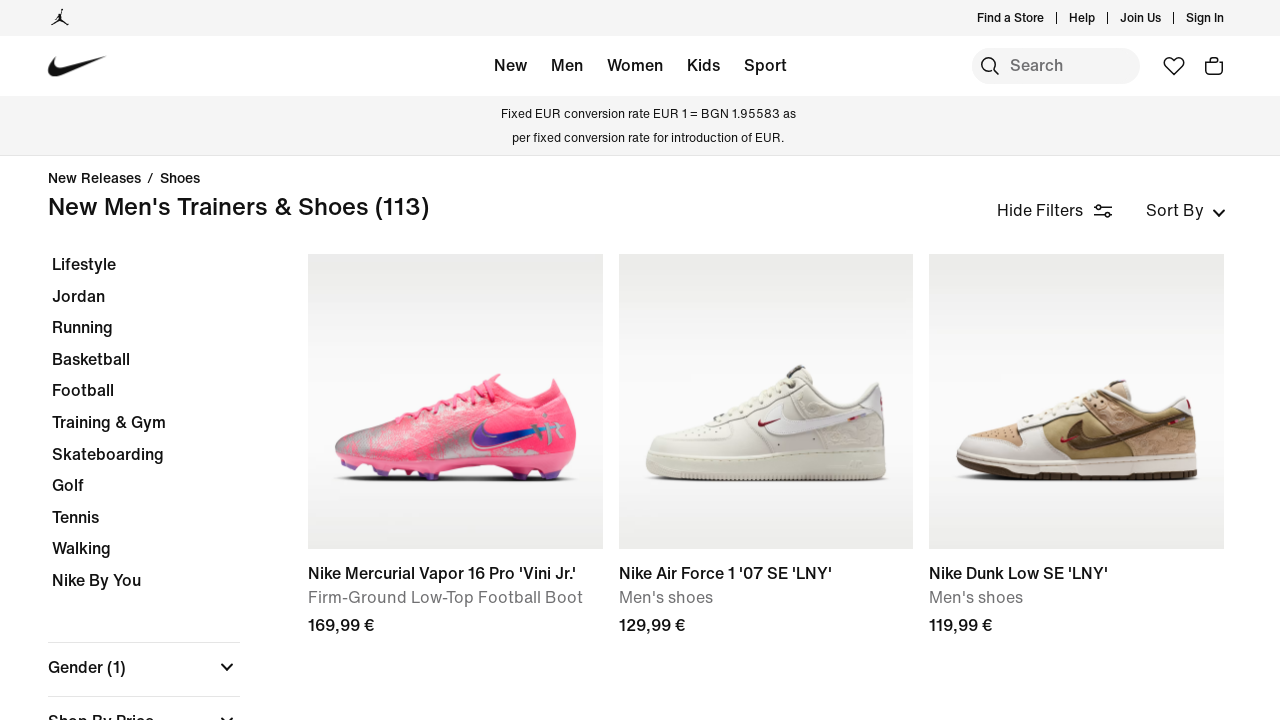

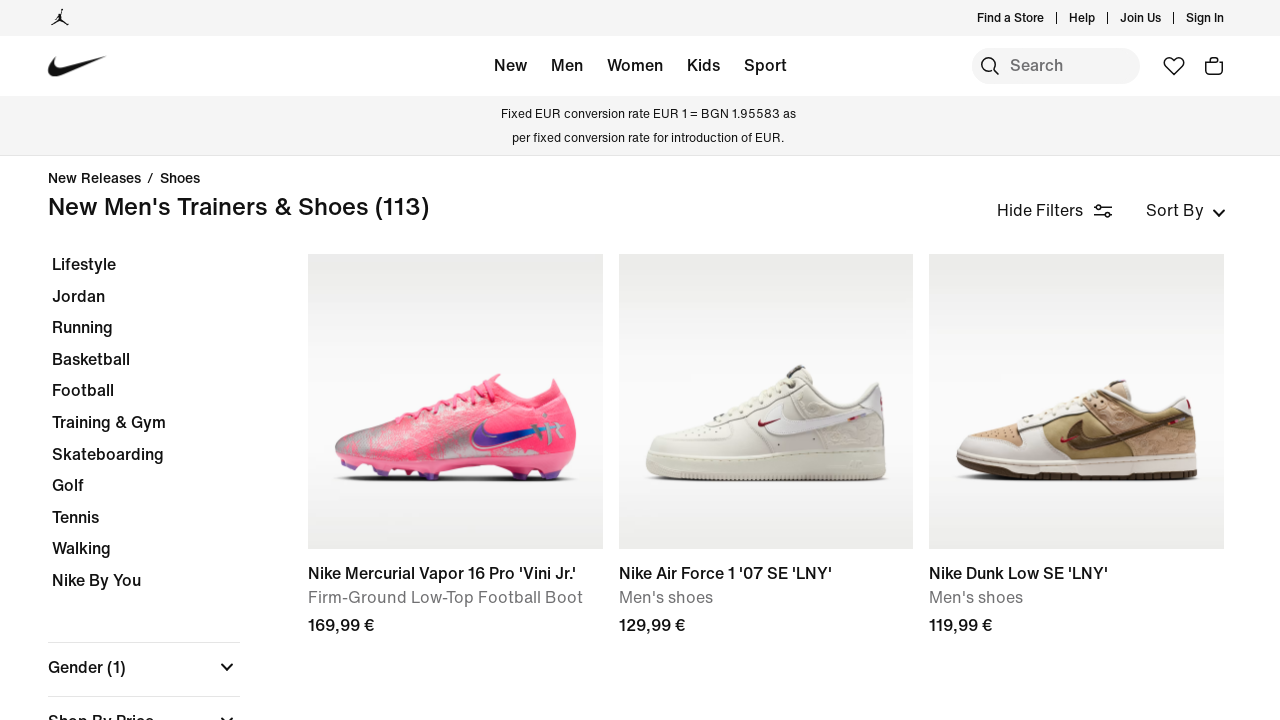